Tests hover functionality by navigating to the Hovers page and hovering over three user avatar images to trigger hover effects.

Starting URL: http://the-internet.herokuapp.com/

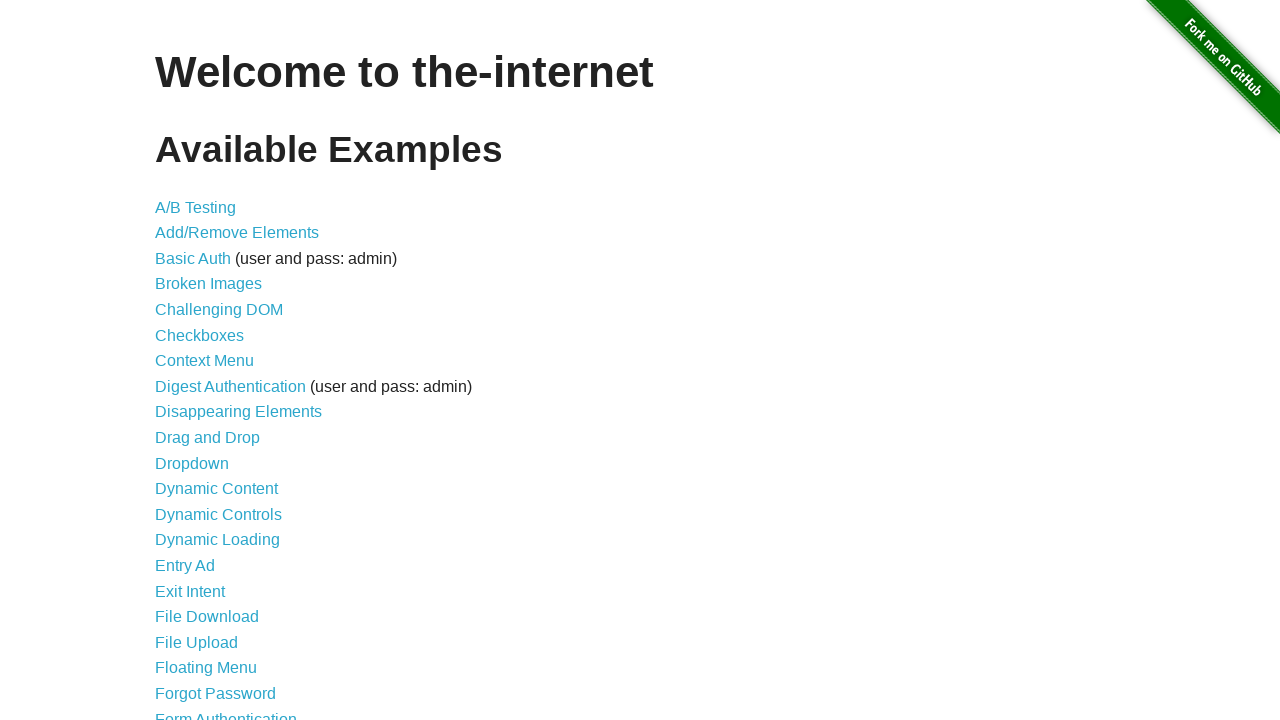

Clicked on the Hovers link to navigate to the hovers page at (180, 360) on xpath=//a[normalize-space()='Hovers']
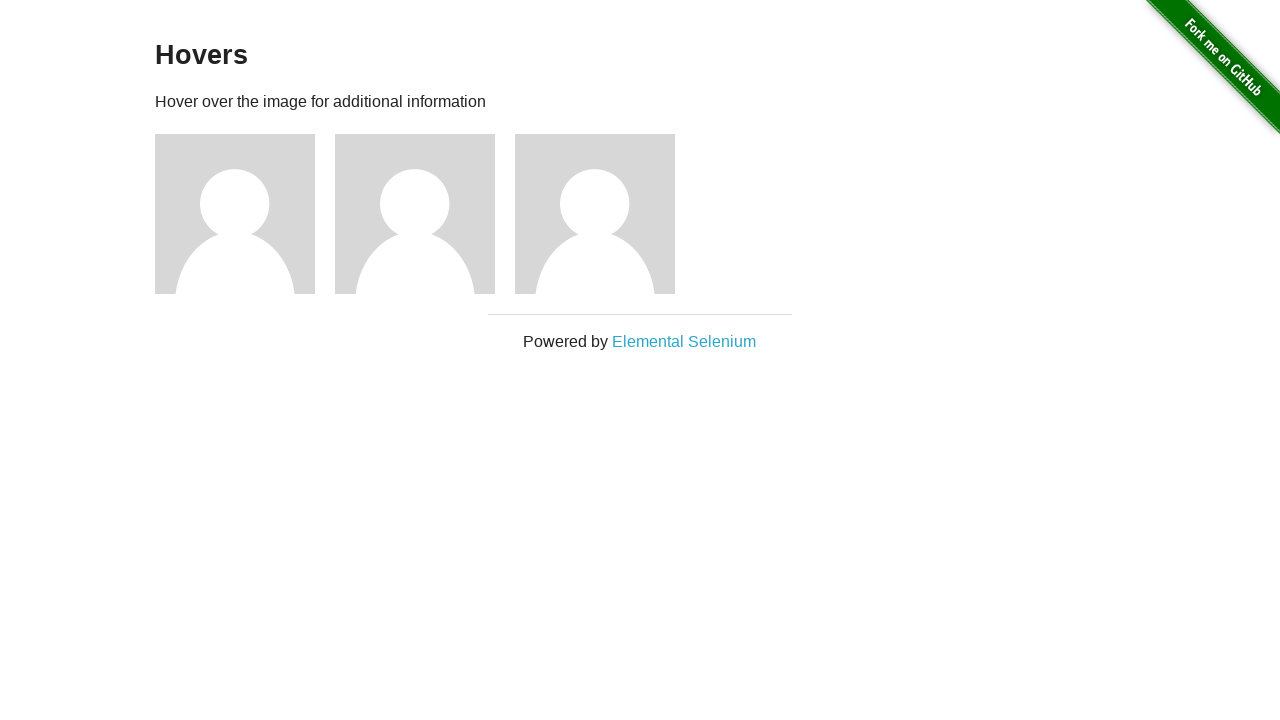

Hovered over the first user avatar to trigger hover effect at (235, 214) on (//img[@alt='User Avatar'])[1]
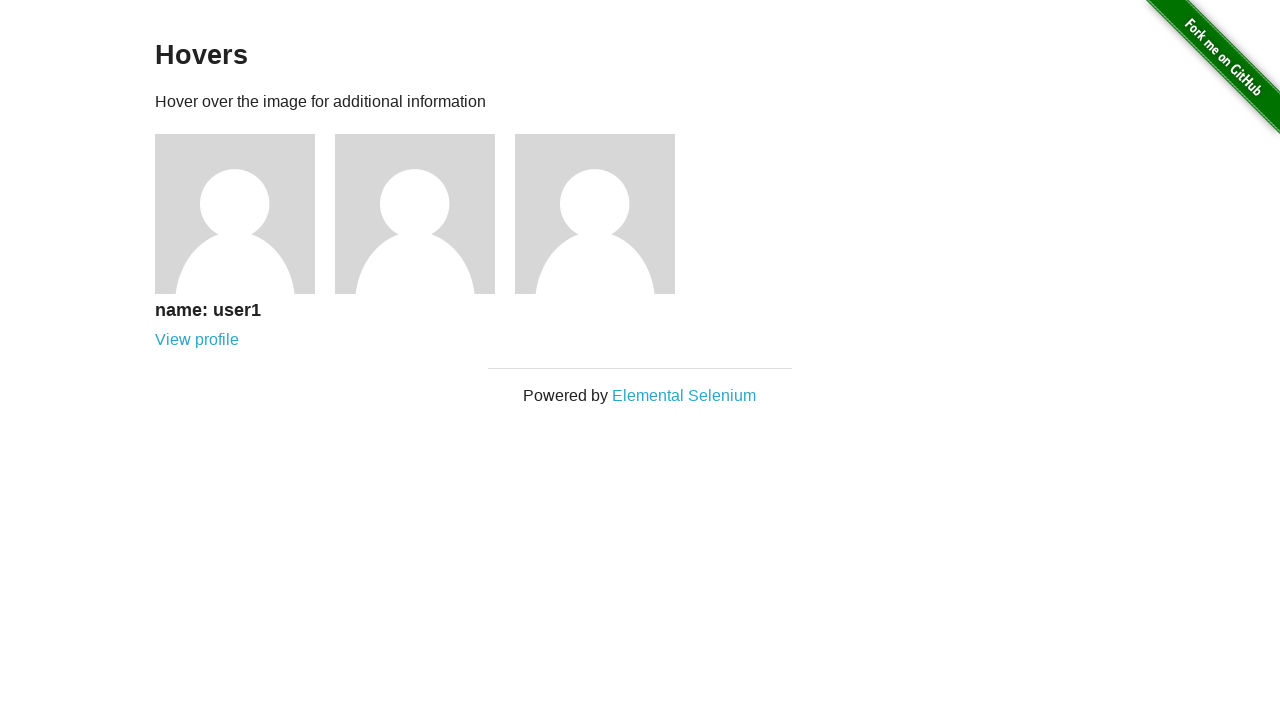

Hovered over the second user avatar to trigger hover effect at (415, 214) on (//img[@alt='User Avatar'])[2]
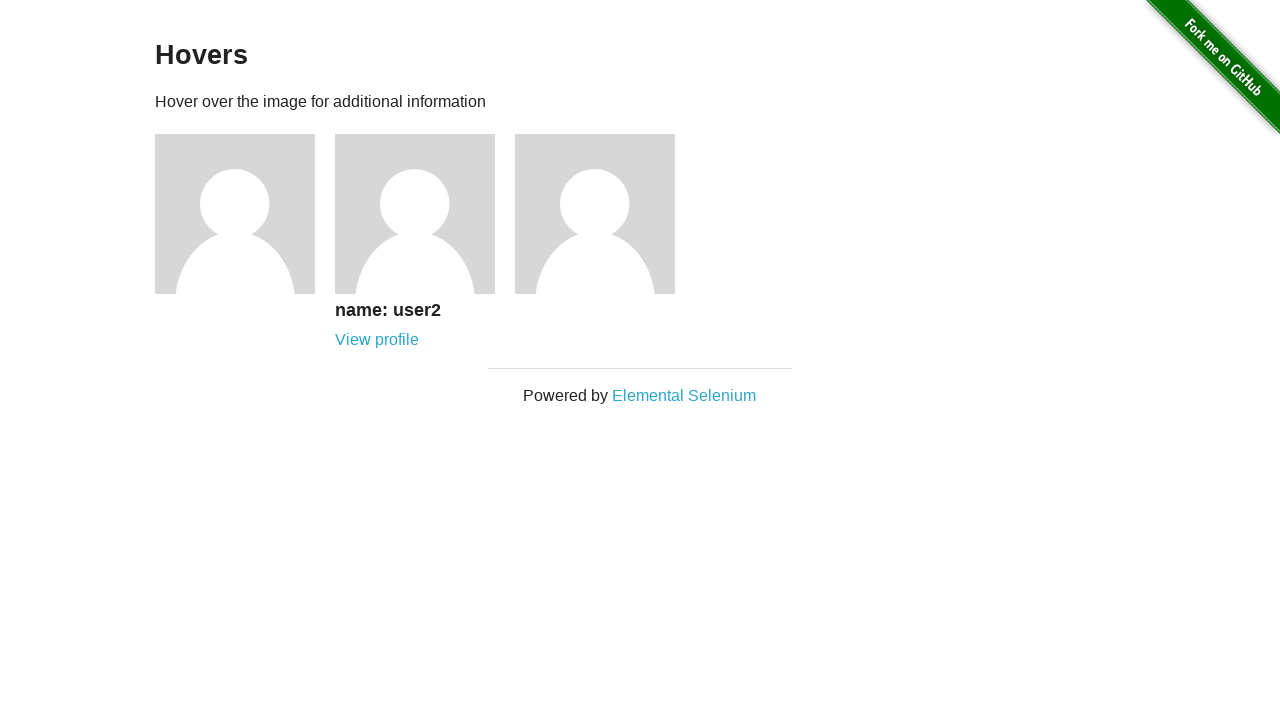

Hovered over the third user avatar to trigger hover effect at (595, 214) on (//img[@alt='User Avatar'])[3]
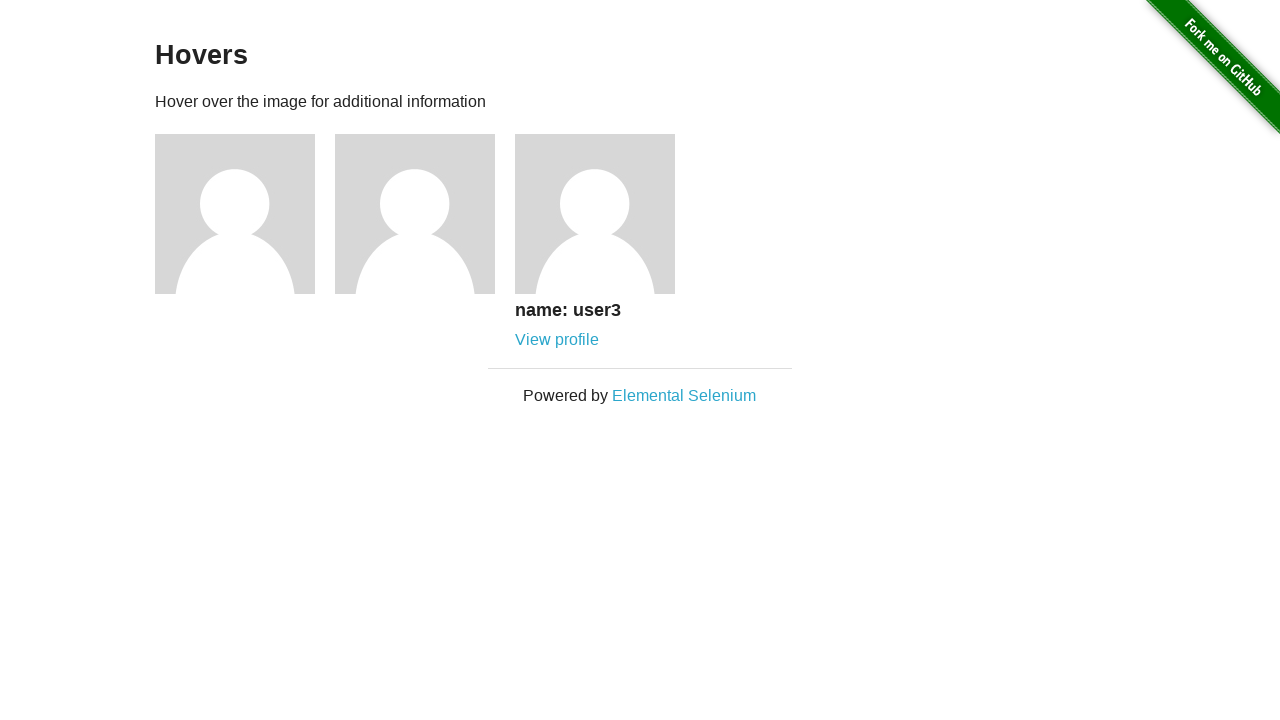

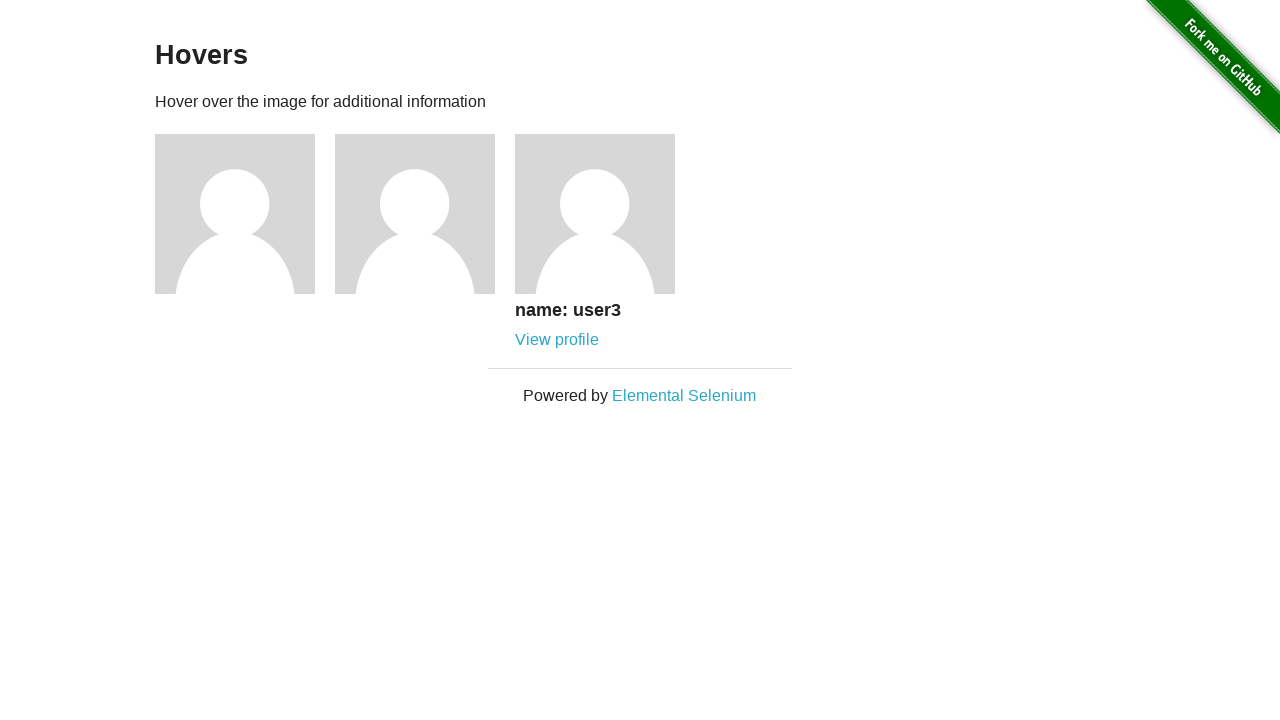